Navigates to W3Schools homepage and verifies the presence of the W3Schools logo element

Starting URL: https://www.w3schools.com/

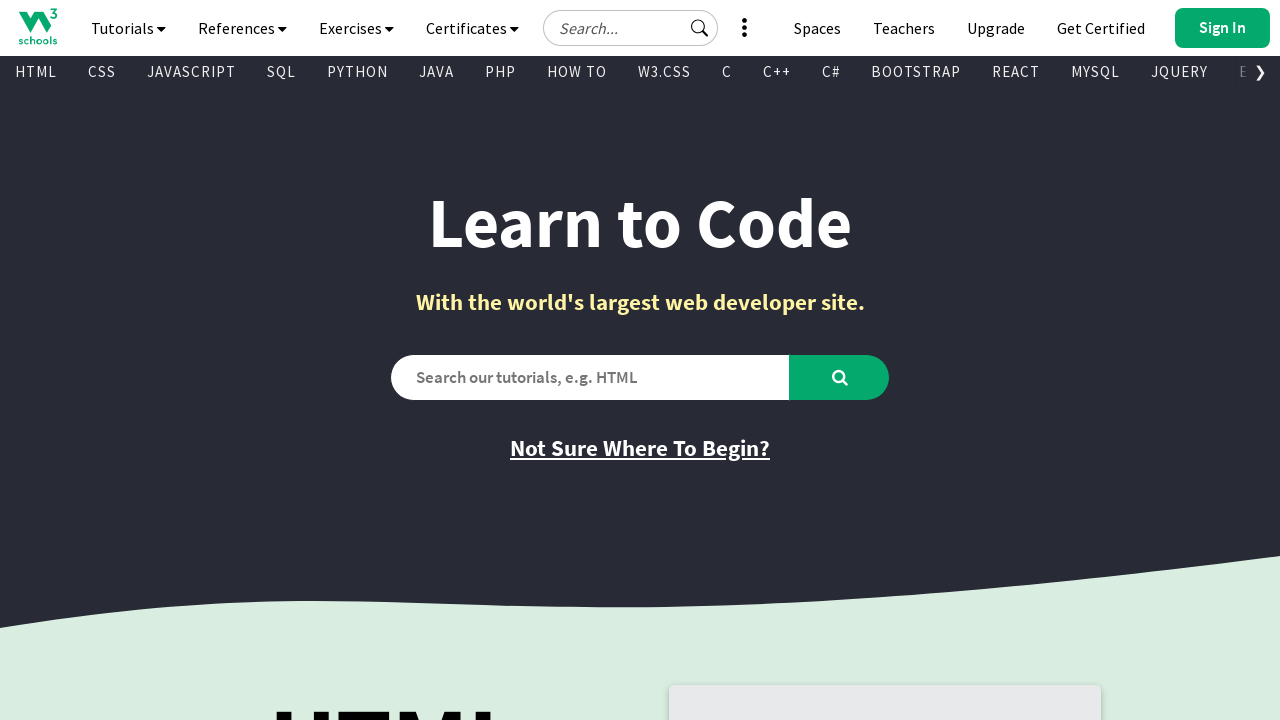

Set viewport size to 1920x1080
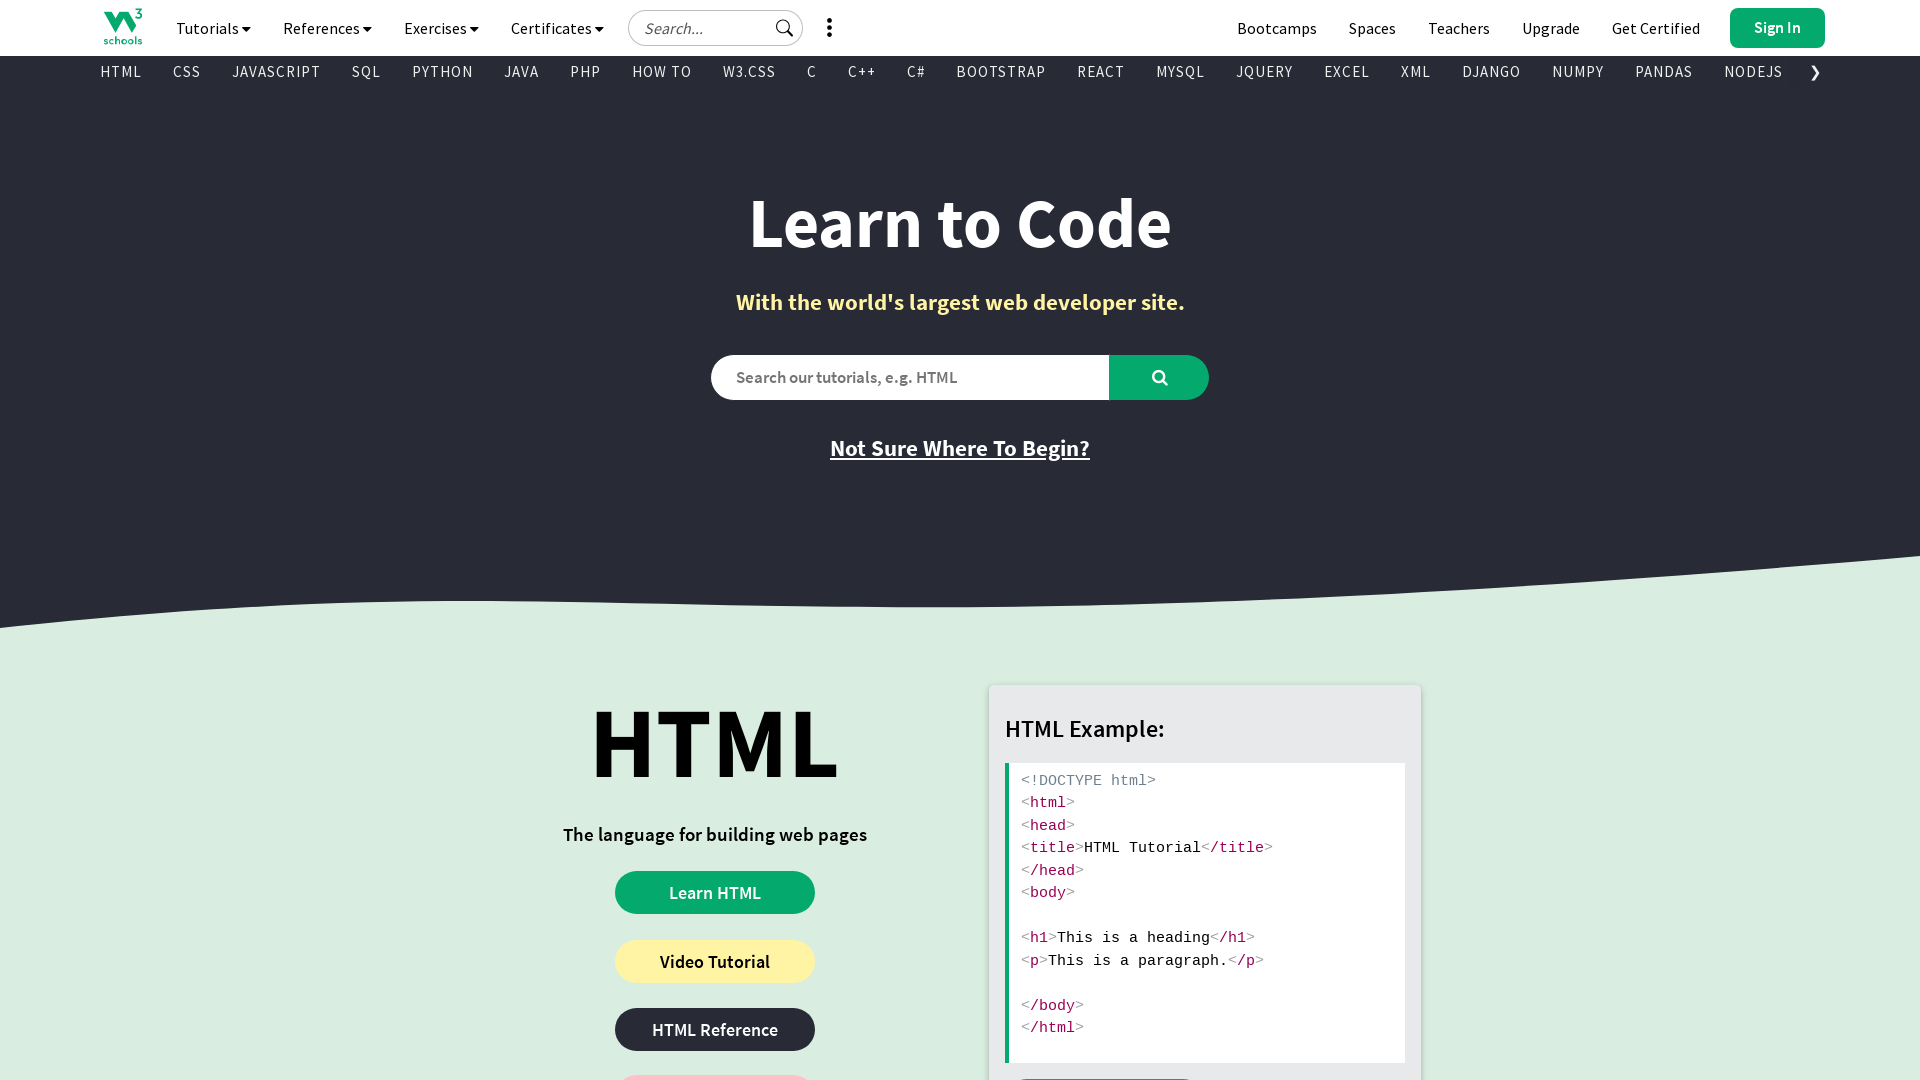

W3Schools logo element is present on the page
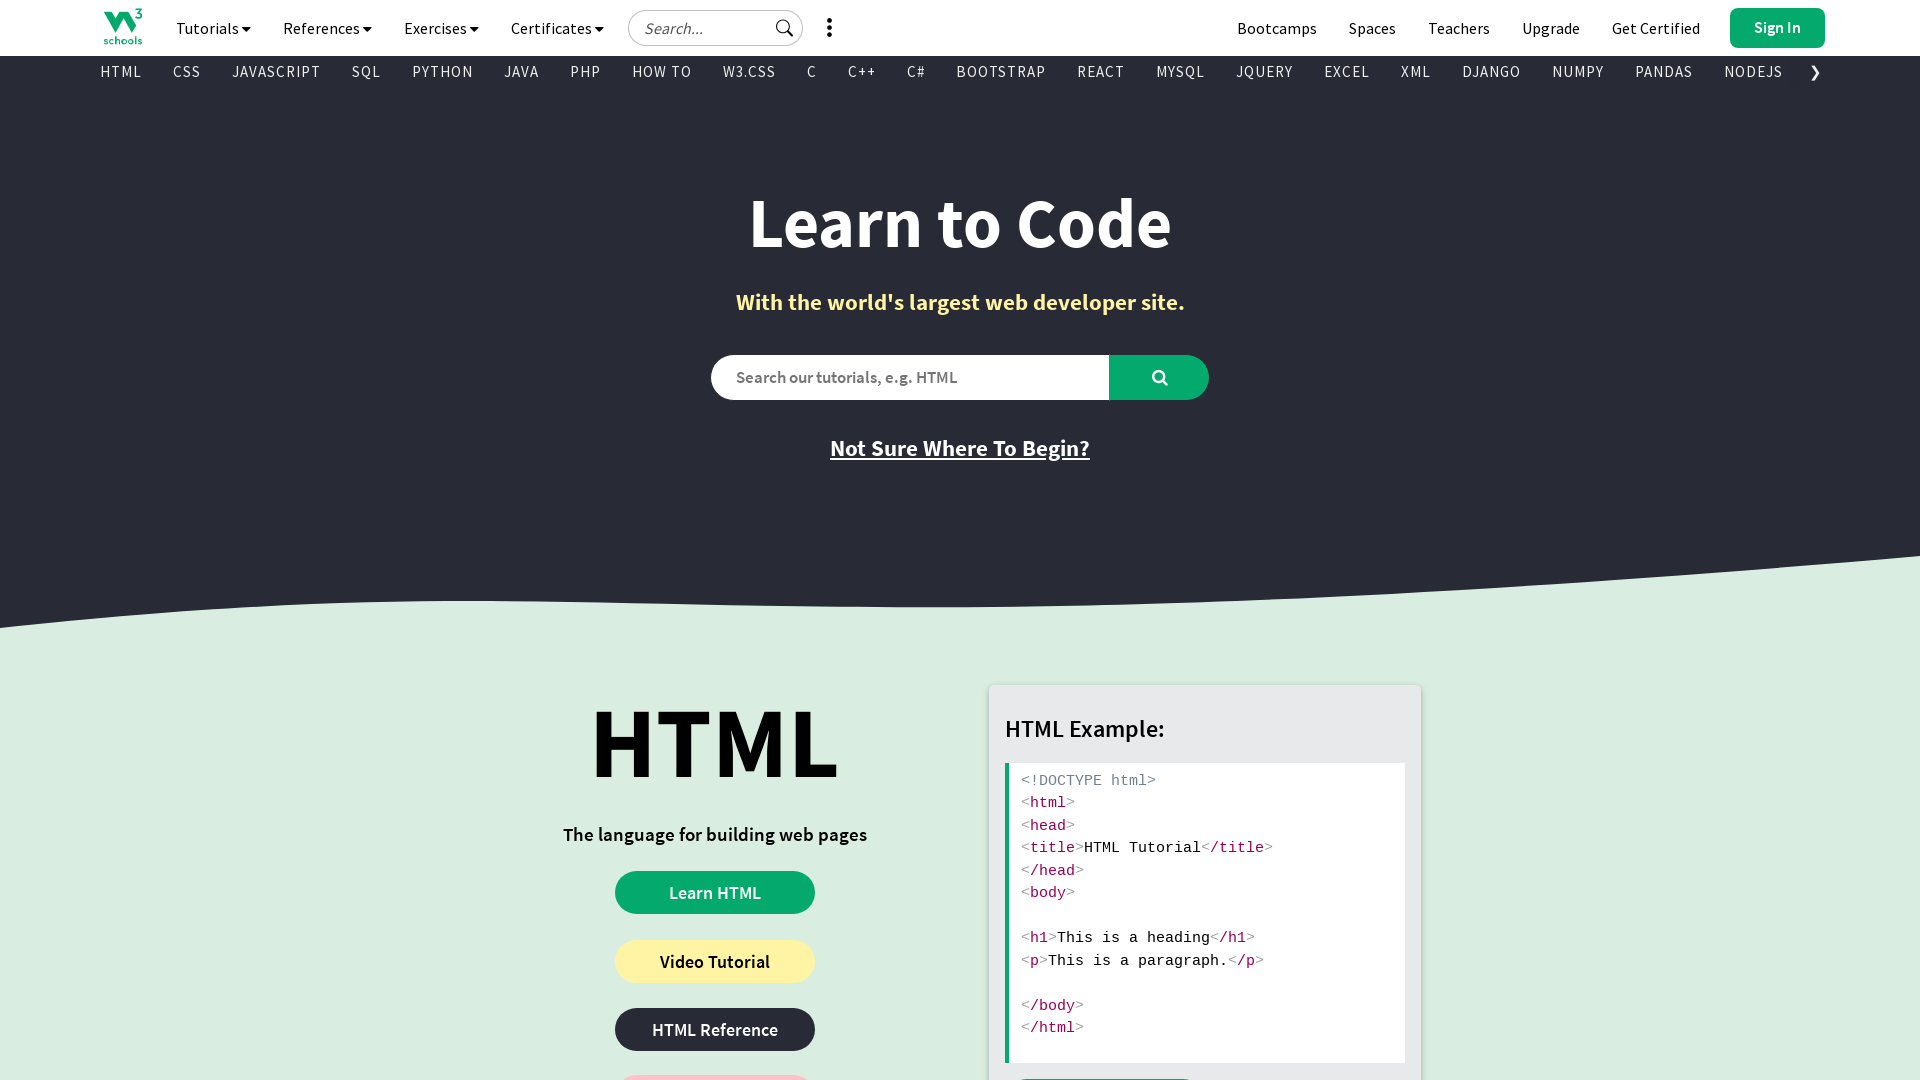

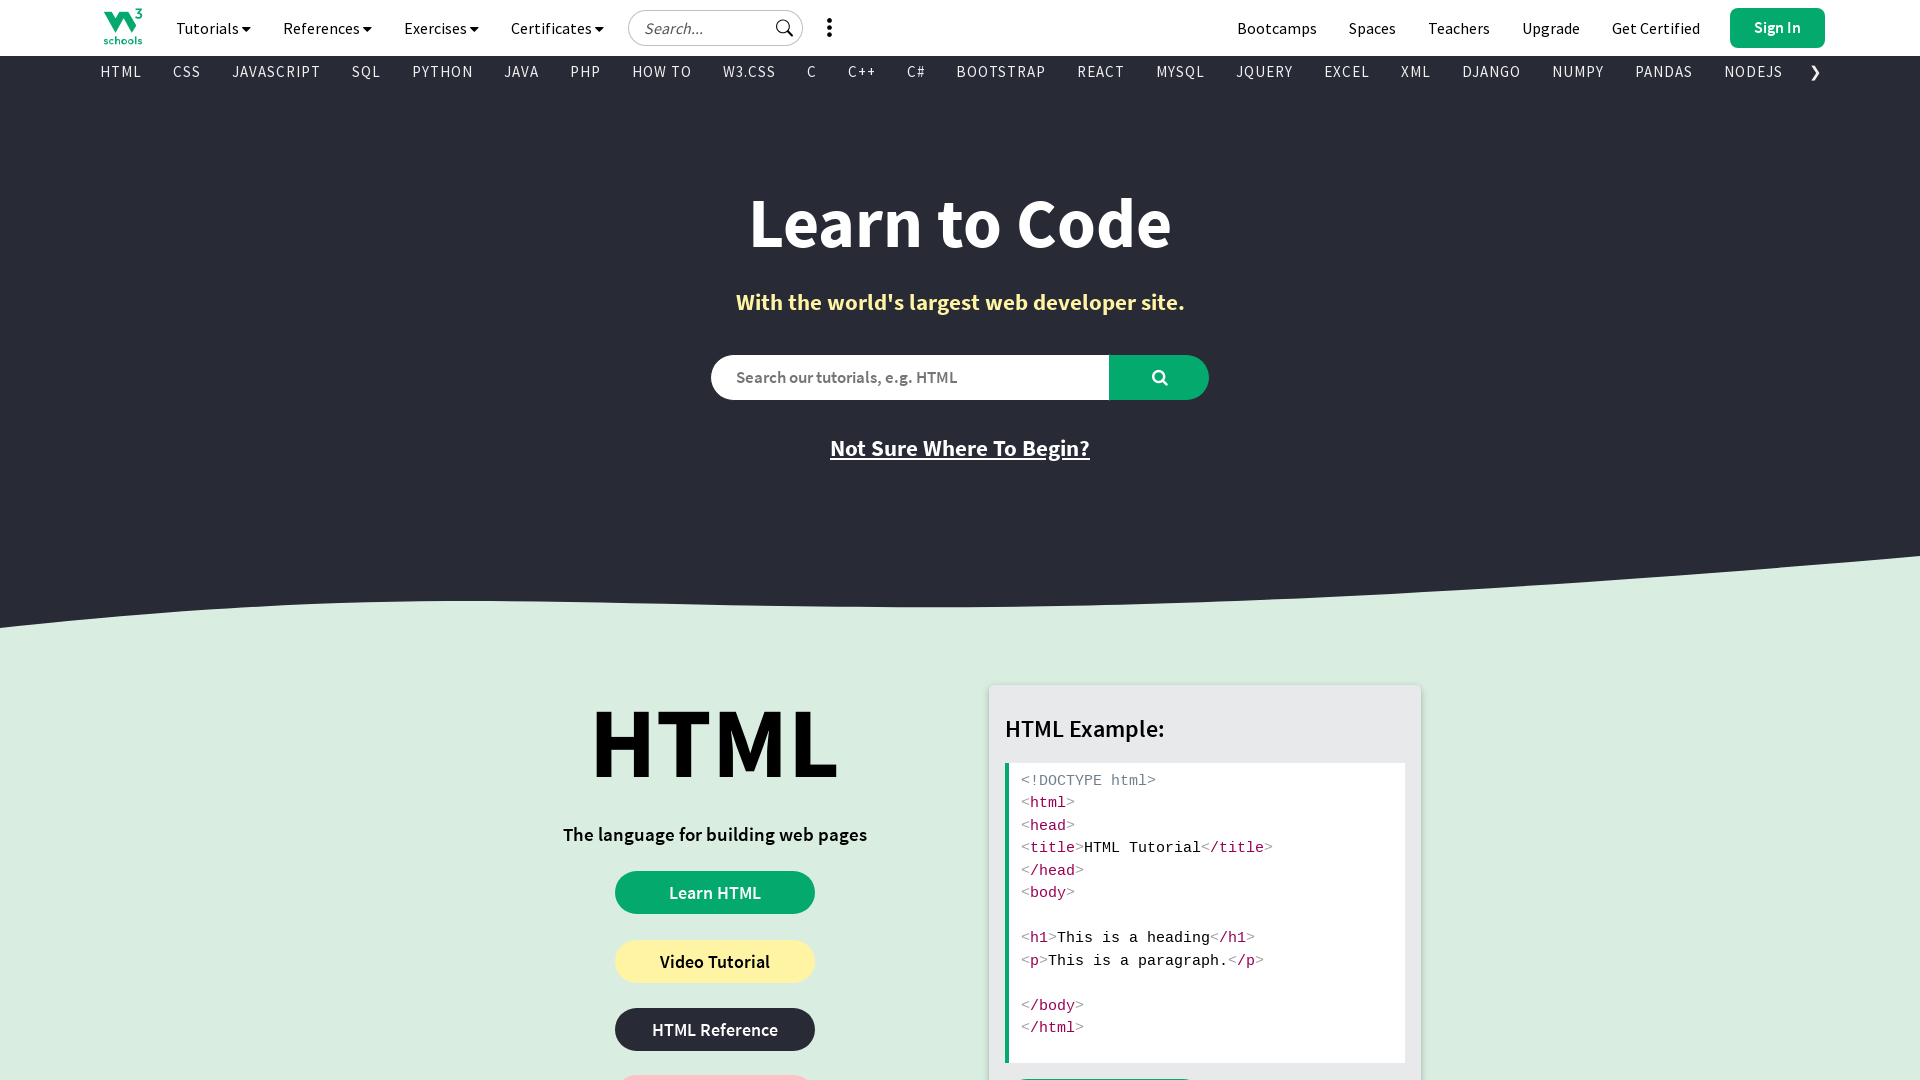